Automates an e-commerce purchase flow by adding two products to cart and completing checkout with payment information

Starting URL: https://www.demoblaze.com/index.html

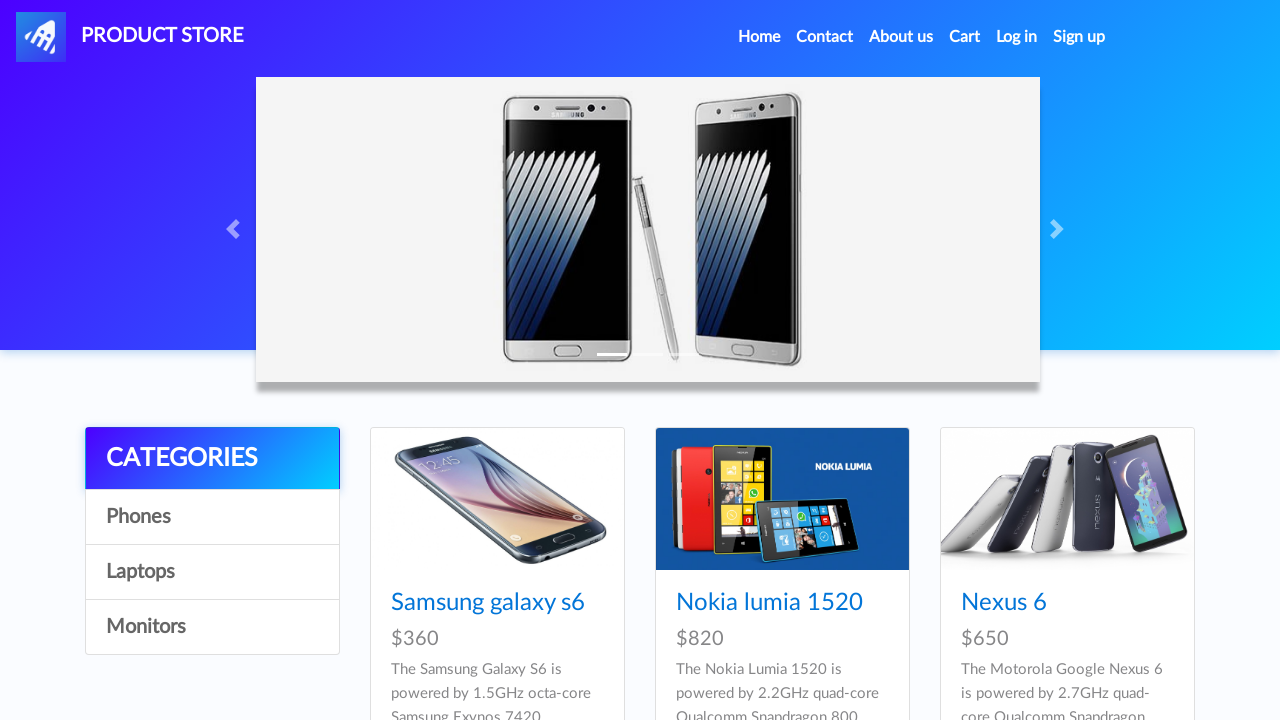

Clicked on product 1 image to view details at (497, 499) on #tbodyid > div:nth-child(1) > div > a > img
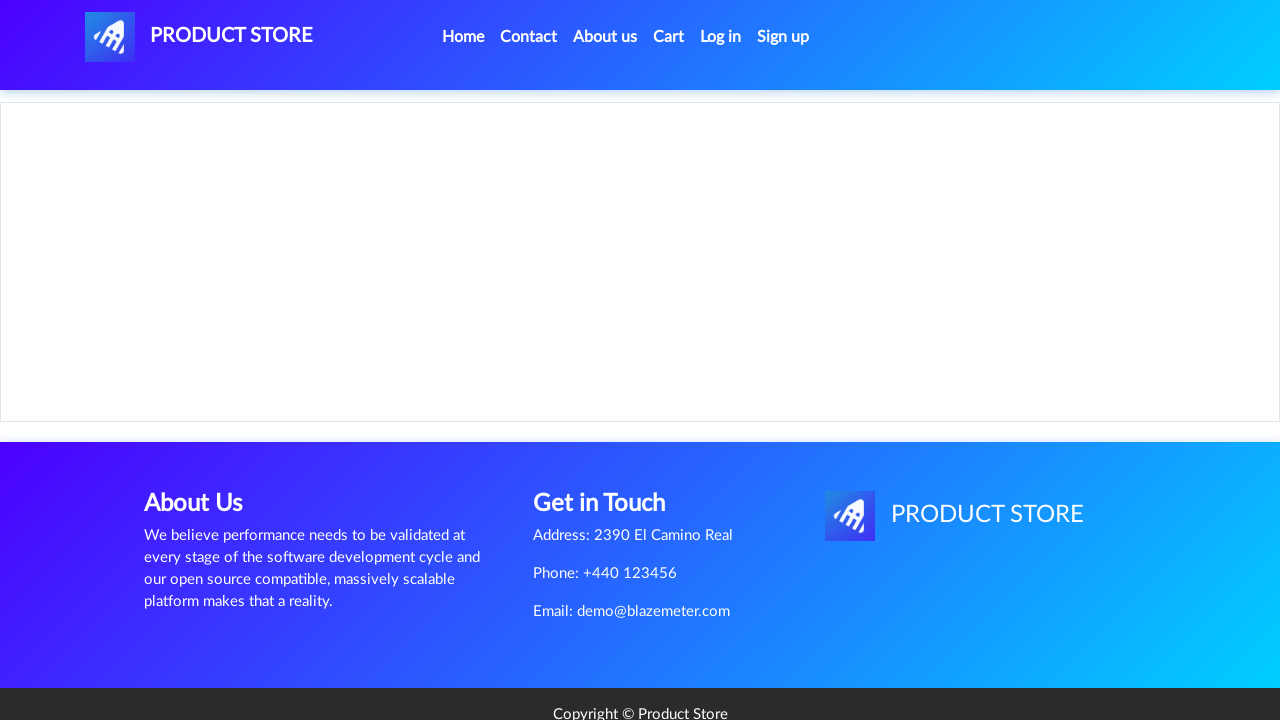

Product 1 page loaded with Add to cart button visible
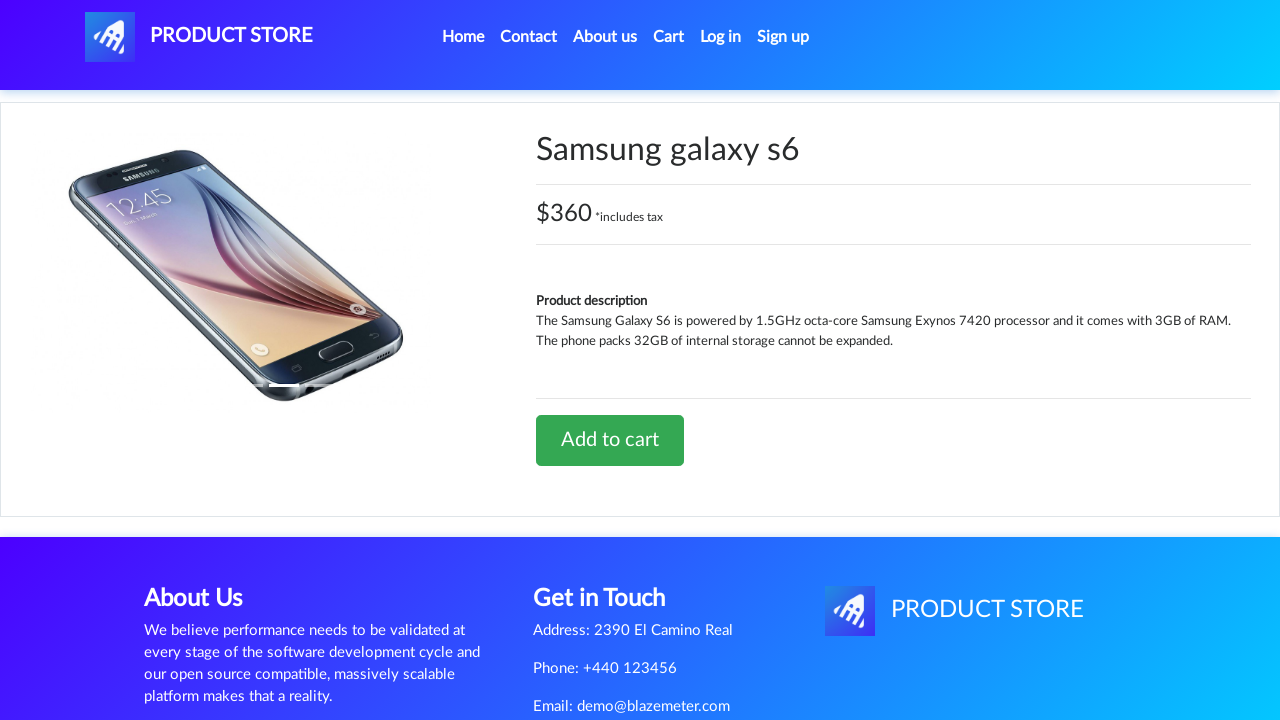

Clicked Add to cart button for product 1 at (610, 440) on xpath=//*[@id='tbodyid']/div[2]/div/a
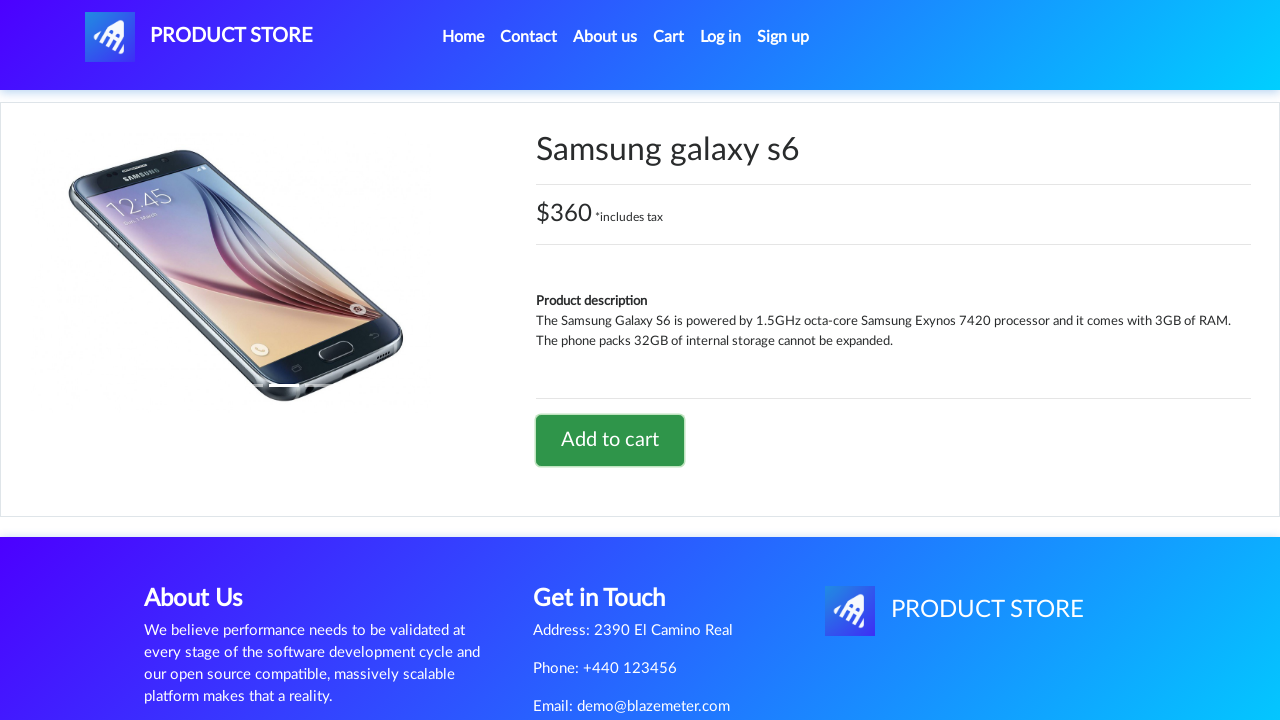

Set up dialog handler to accept confirmation alert for product 1
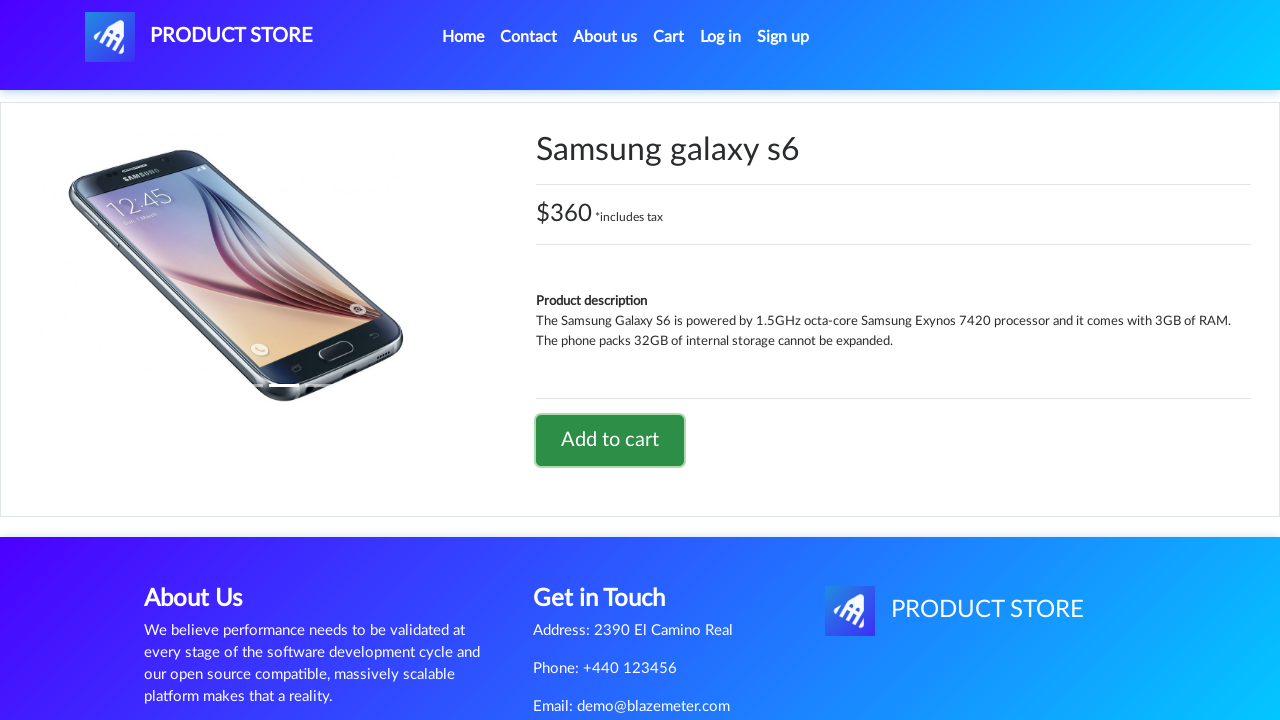

Waited for confirmation alert to be handled for product 1
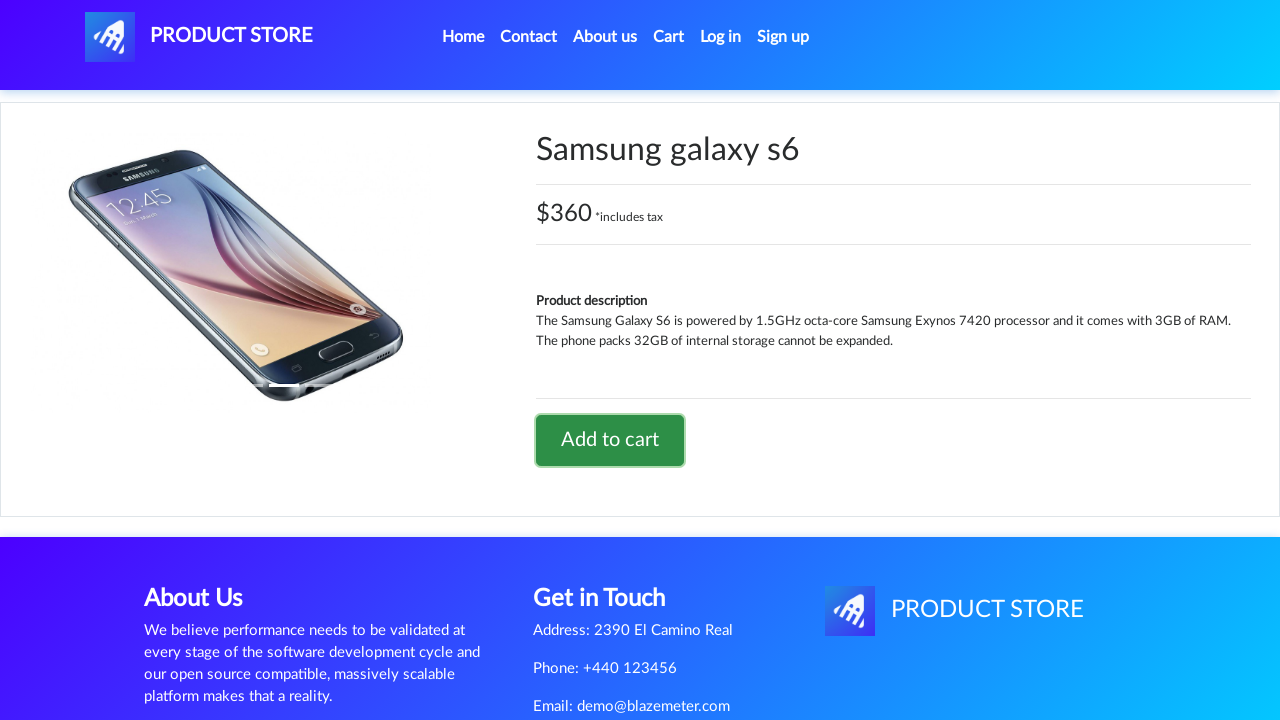

Navigated back to home page to add next product
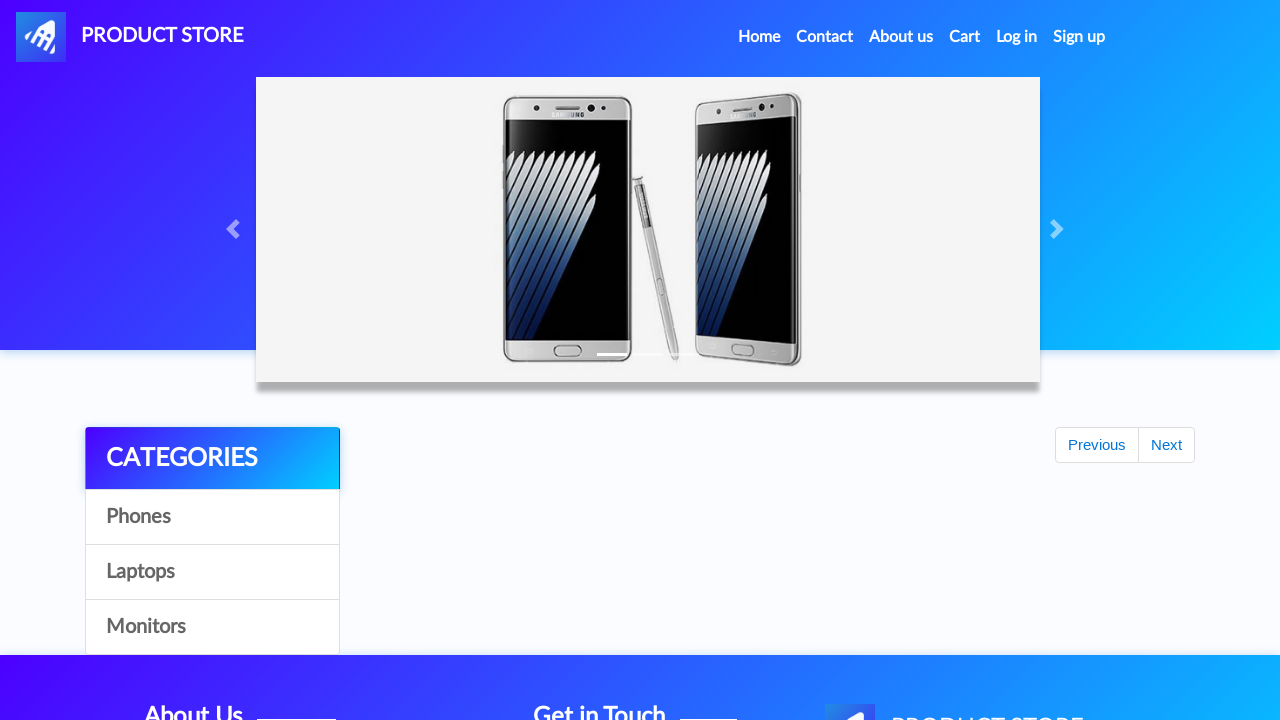

Home page loaded and category selector is visible
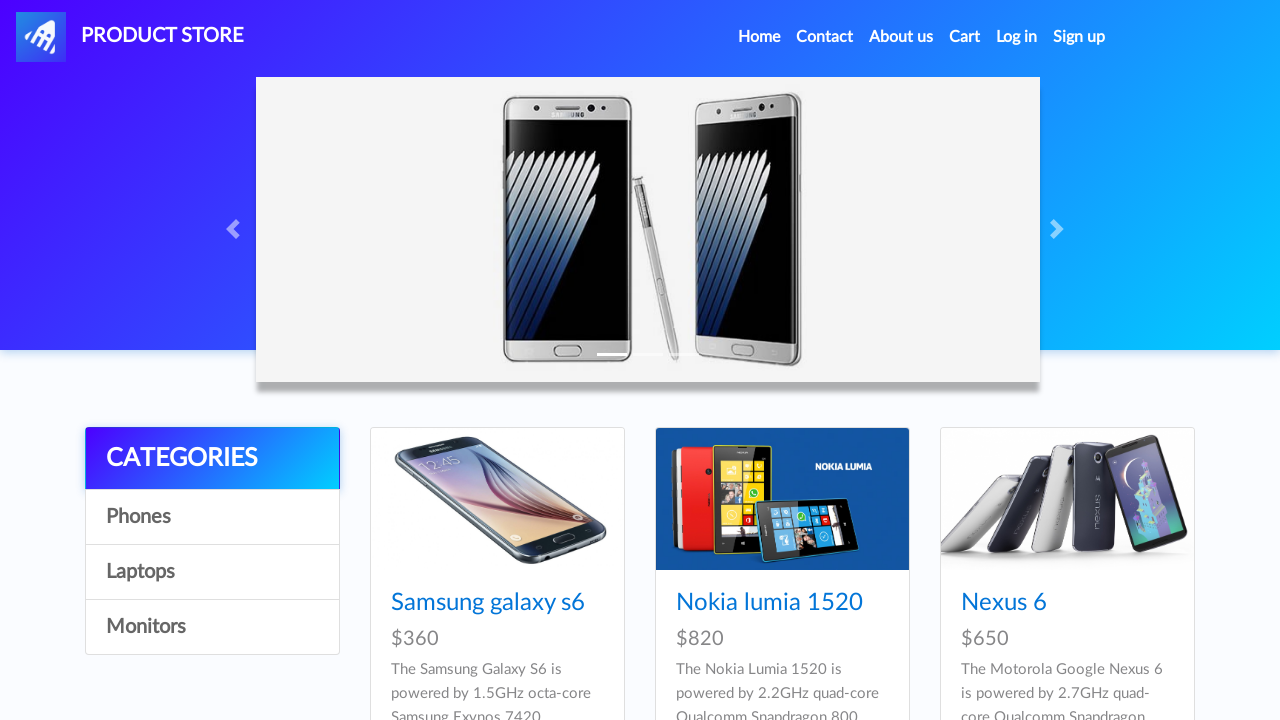

Clicked on product 2 image to view details at (782, 499) on #tbodyid > div:nth-child(2) > div > a > img
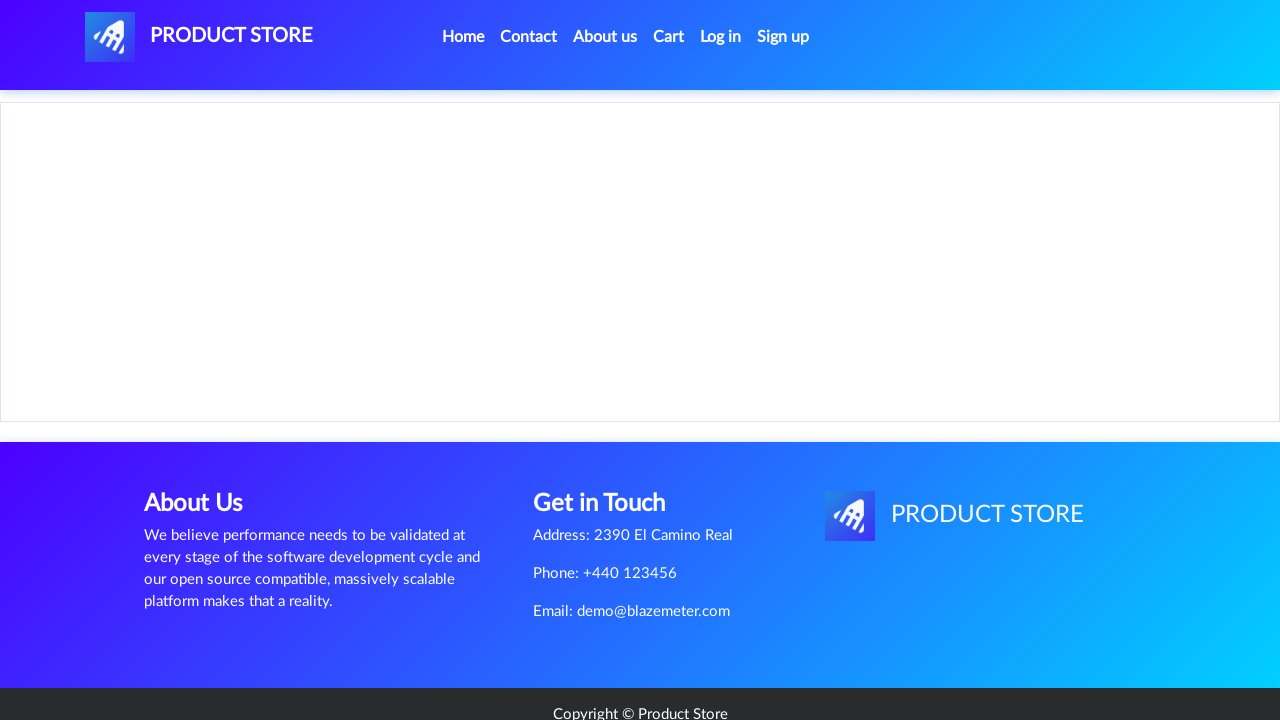

Product 2 page loaded with Add to cart button visible
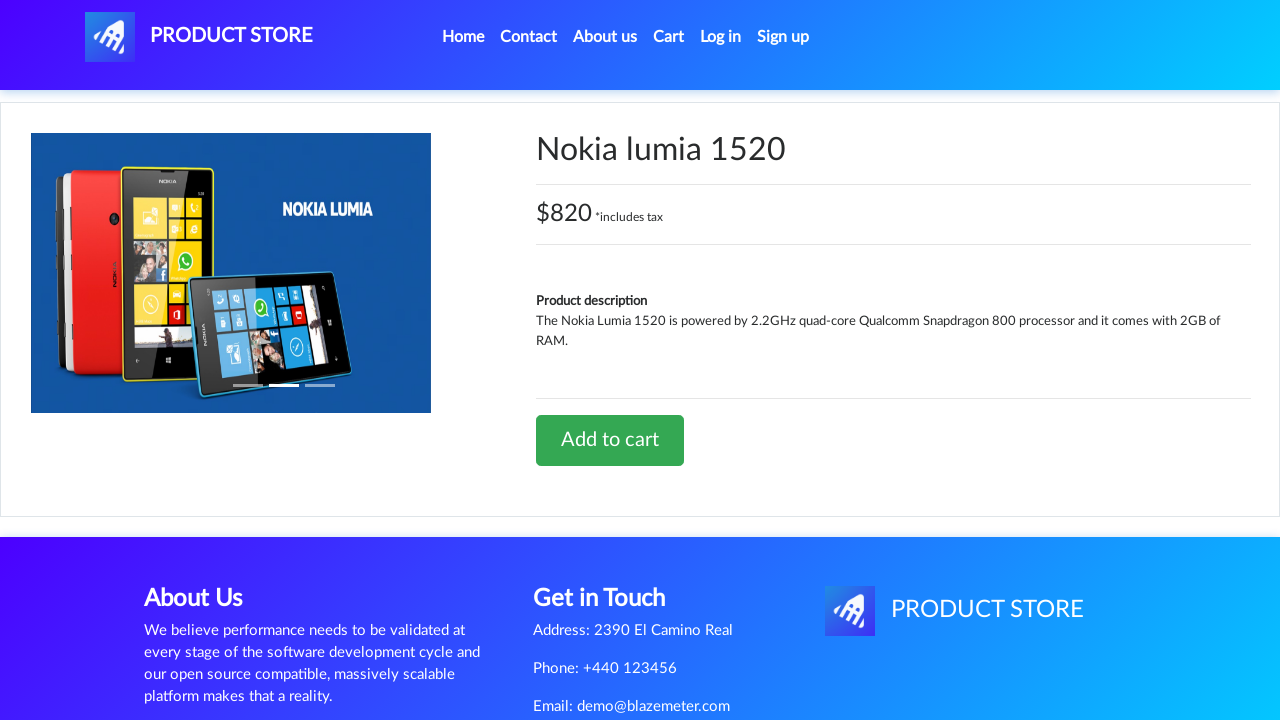

Clicked Add to cart button for product 2 at (610, 440) on xpath=//*[@id='tbodyid']/div[2]/div/a
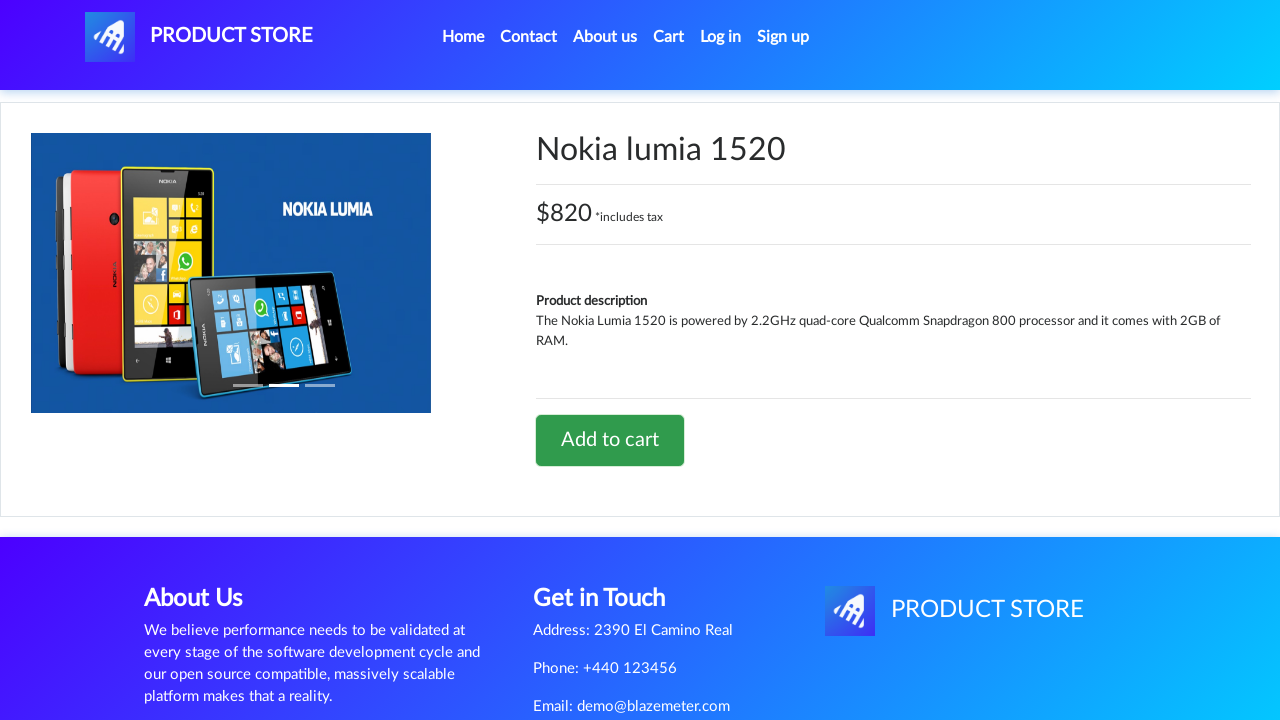

Set up dialog handler to accept confirmation alert for product 2
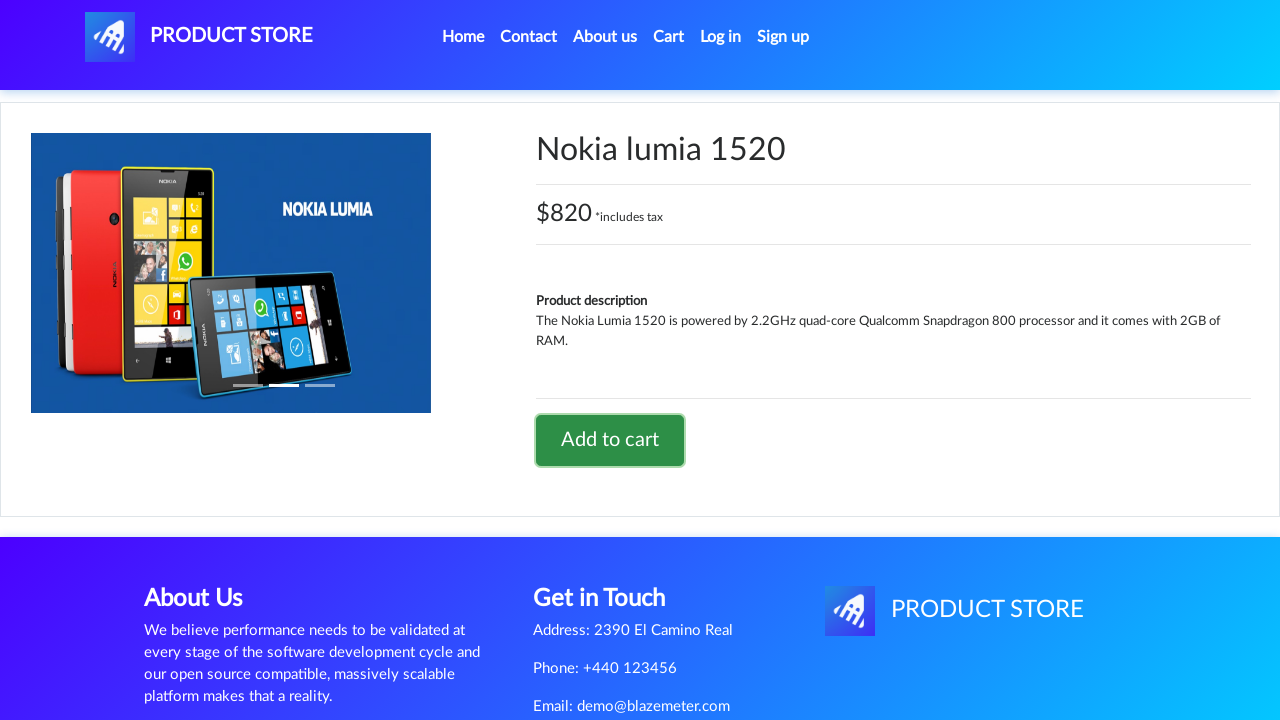

Waited for confirmation alert to be handled for product 2
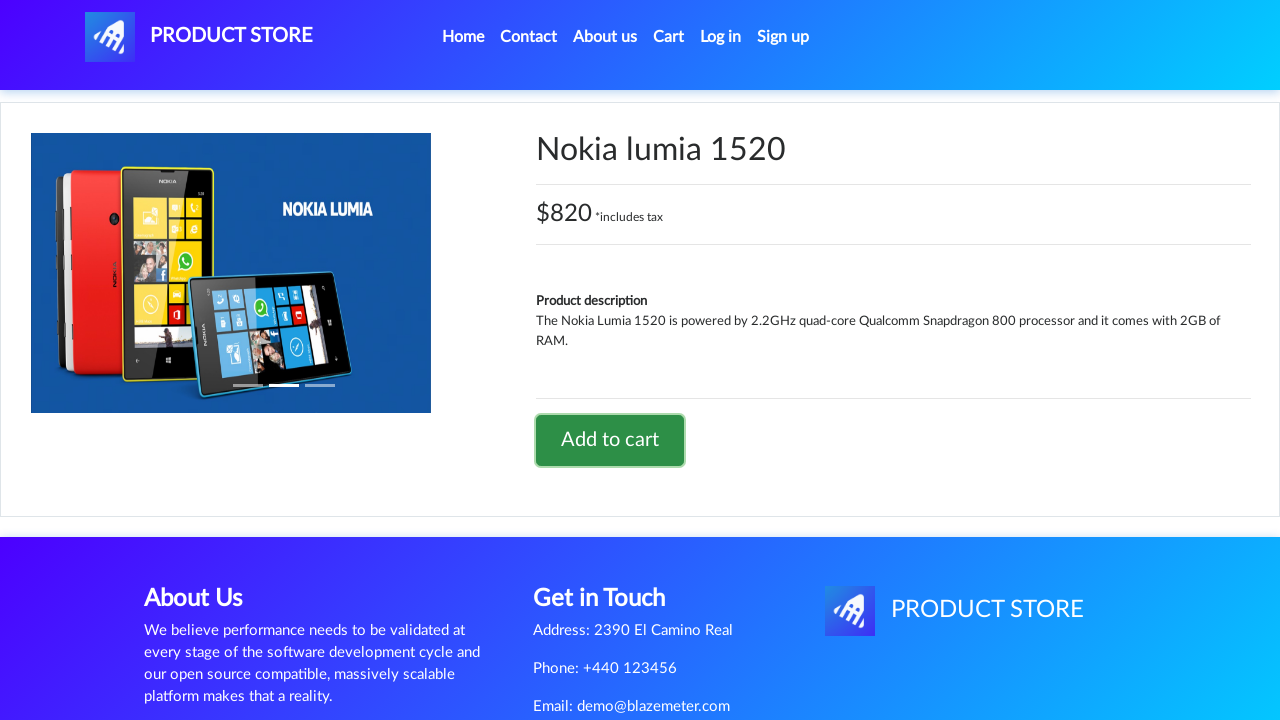

Clicked on cart icon to navigate to shopping cart at (669, 37) on #cartur
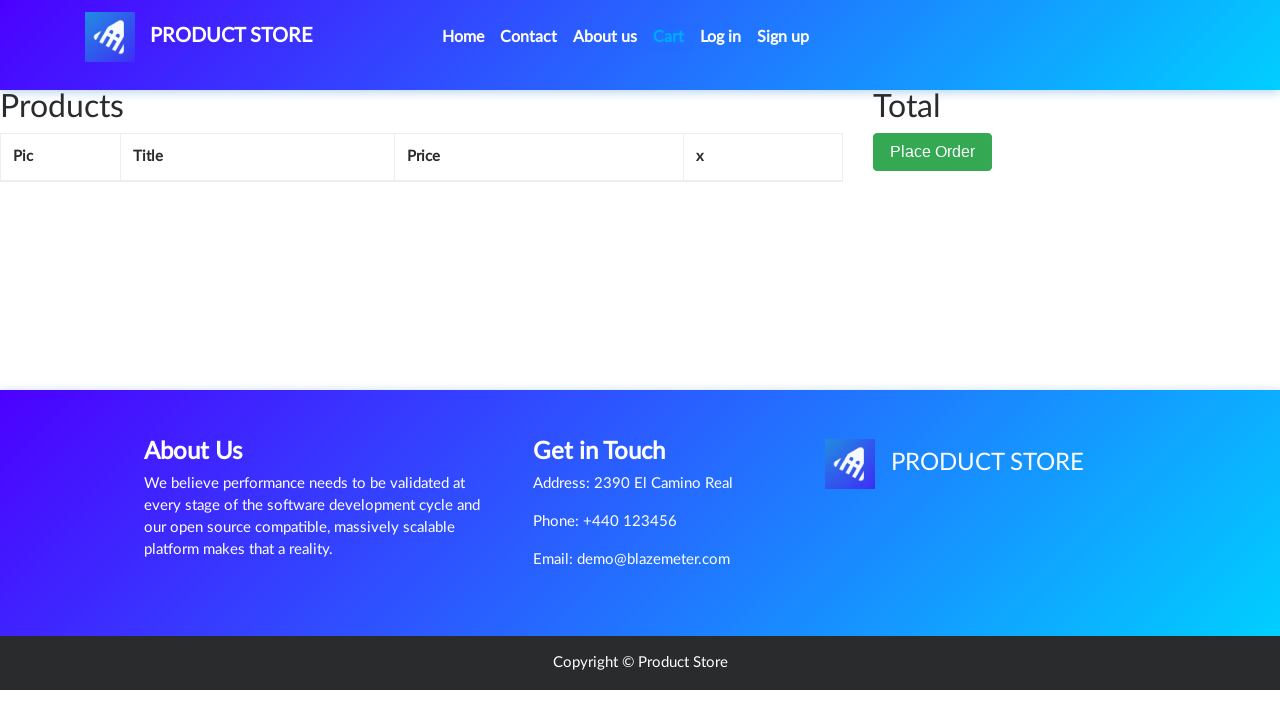

Cart page loaded with Place Order button visible
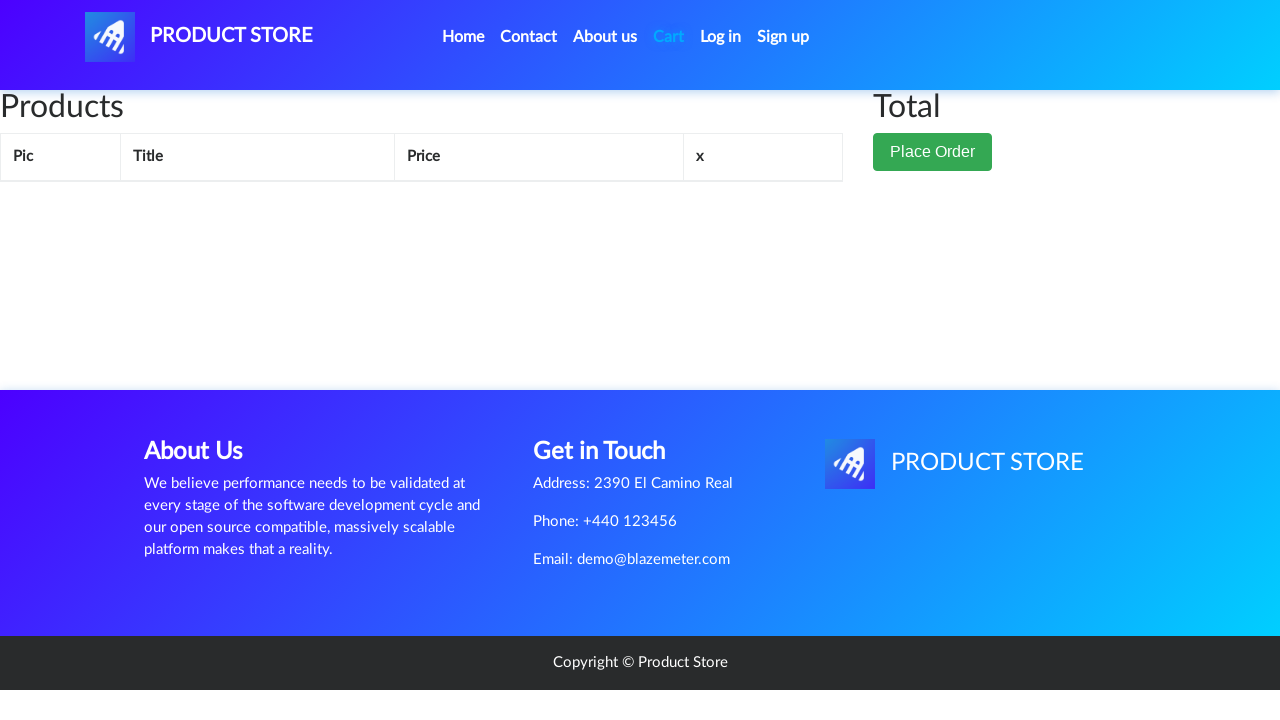

Clicked Place Order button to proceed to checkout at (933, 191) on xpath=//*[@id='page-wrapper']/div/div[2]/button
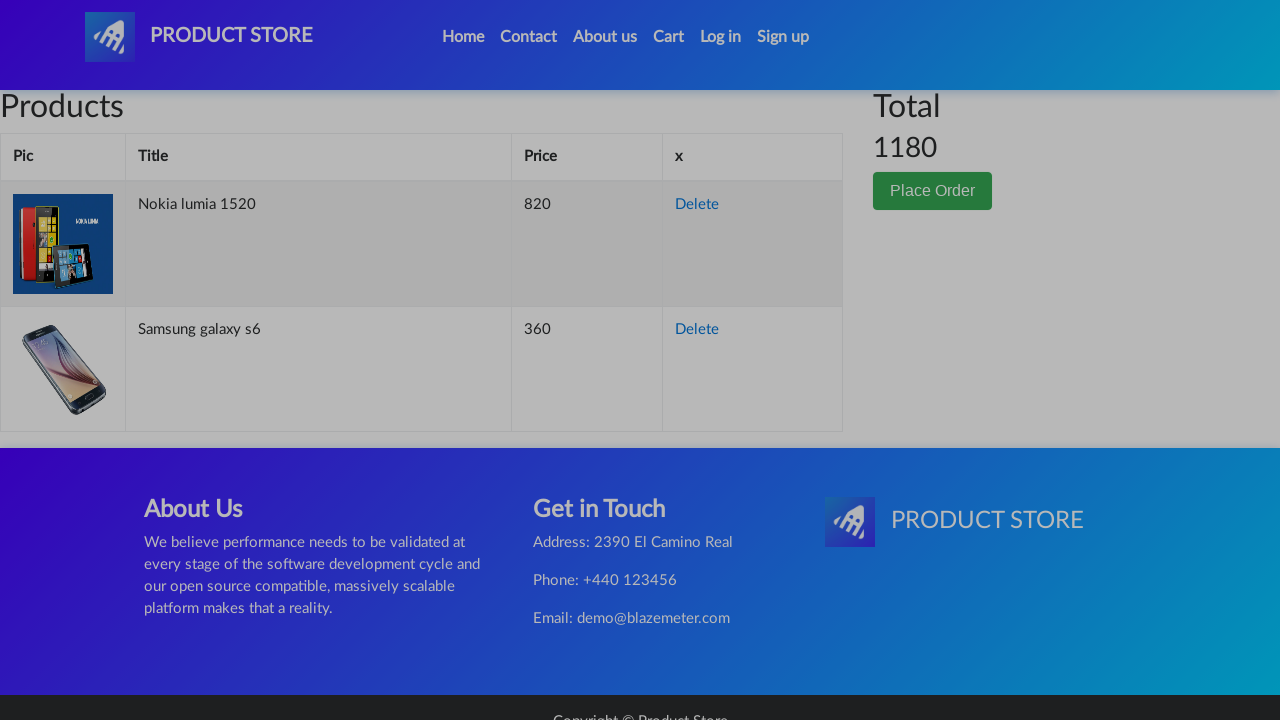

Order form modal appeared and is visible
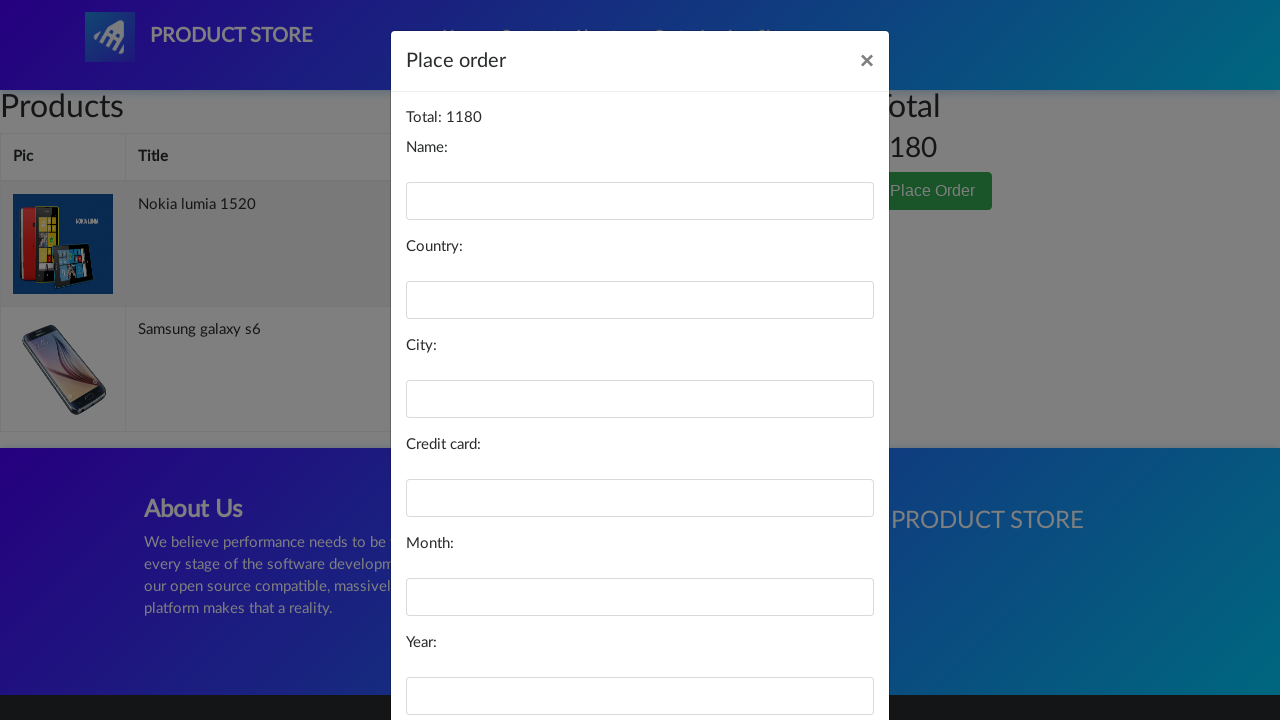

Filled name field with 'Emmanuel' on #name
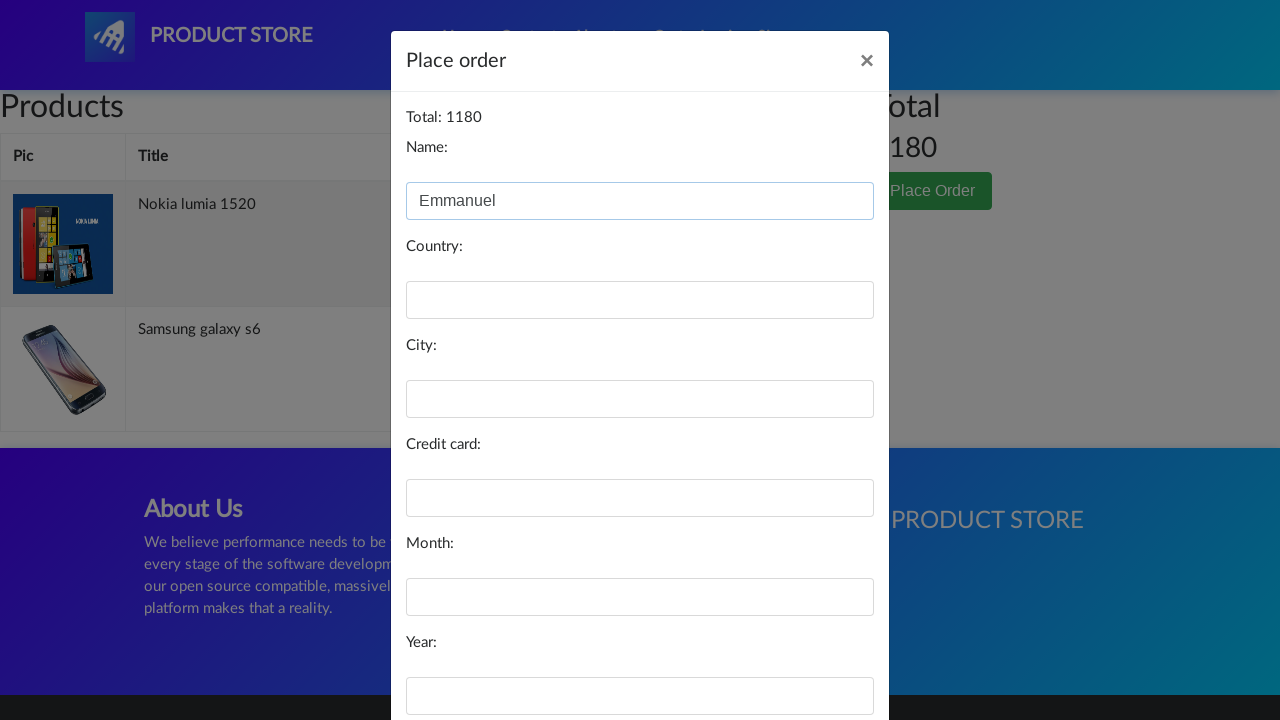

Filled country field with 'Peru' on #country
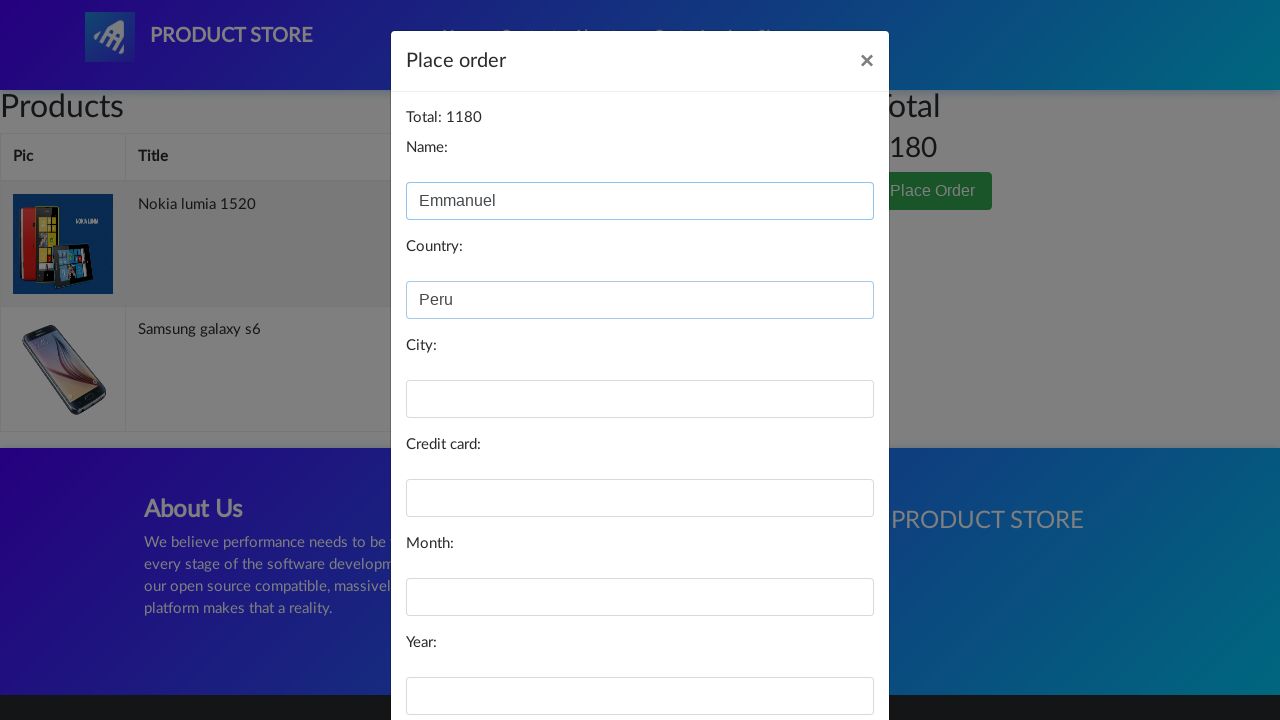

Filled city field with 'Trujillo' on #city
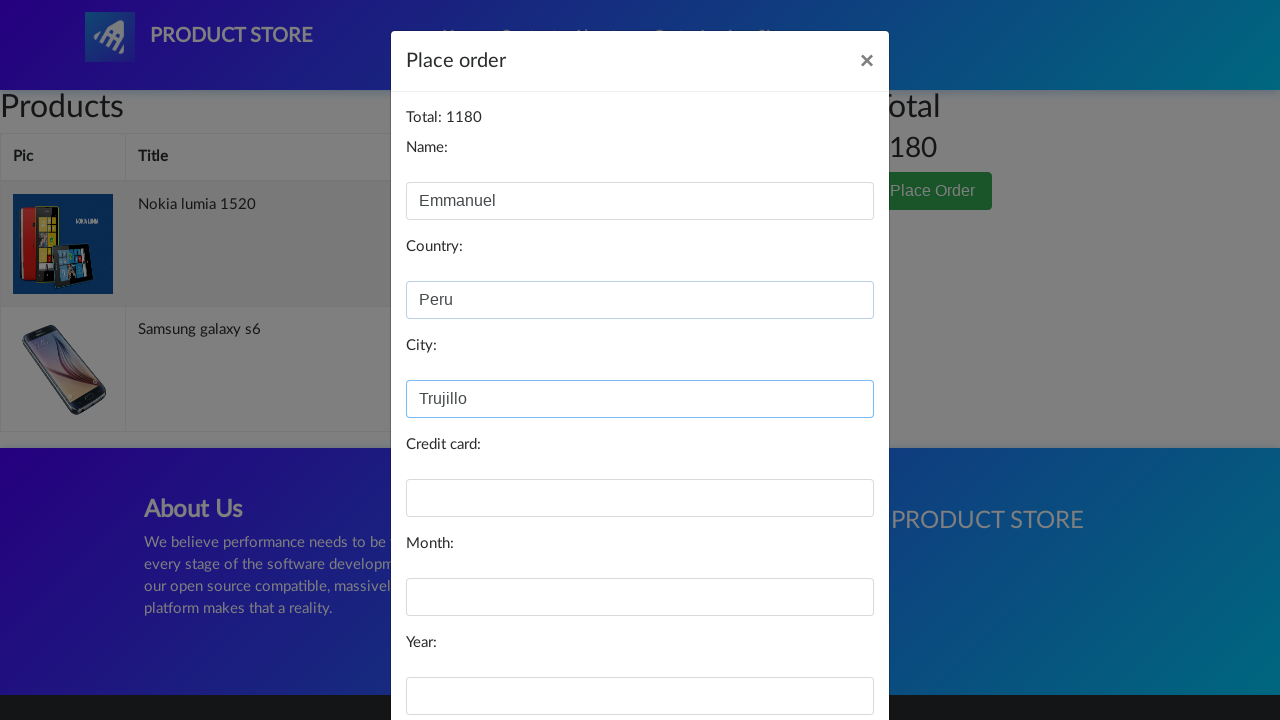

Filled card number field with '123456789' on #card
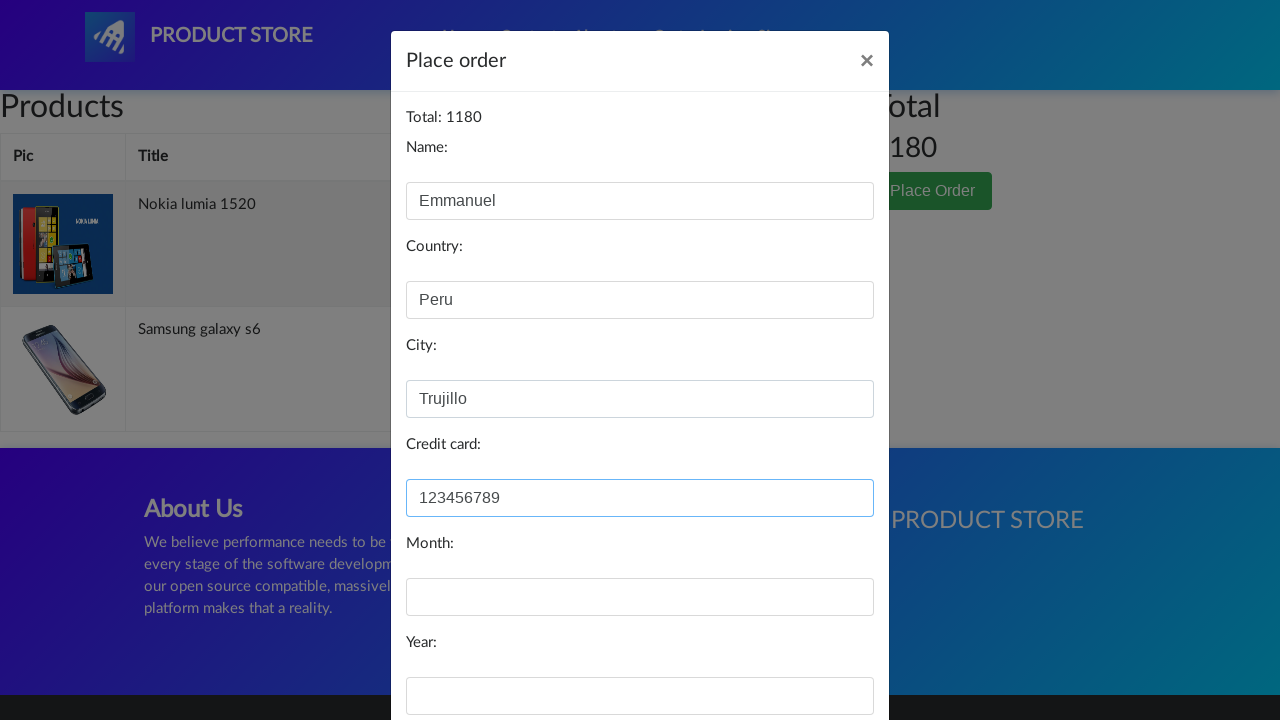

Filled month field with '10' on #month
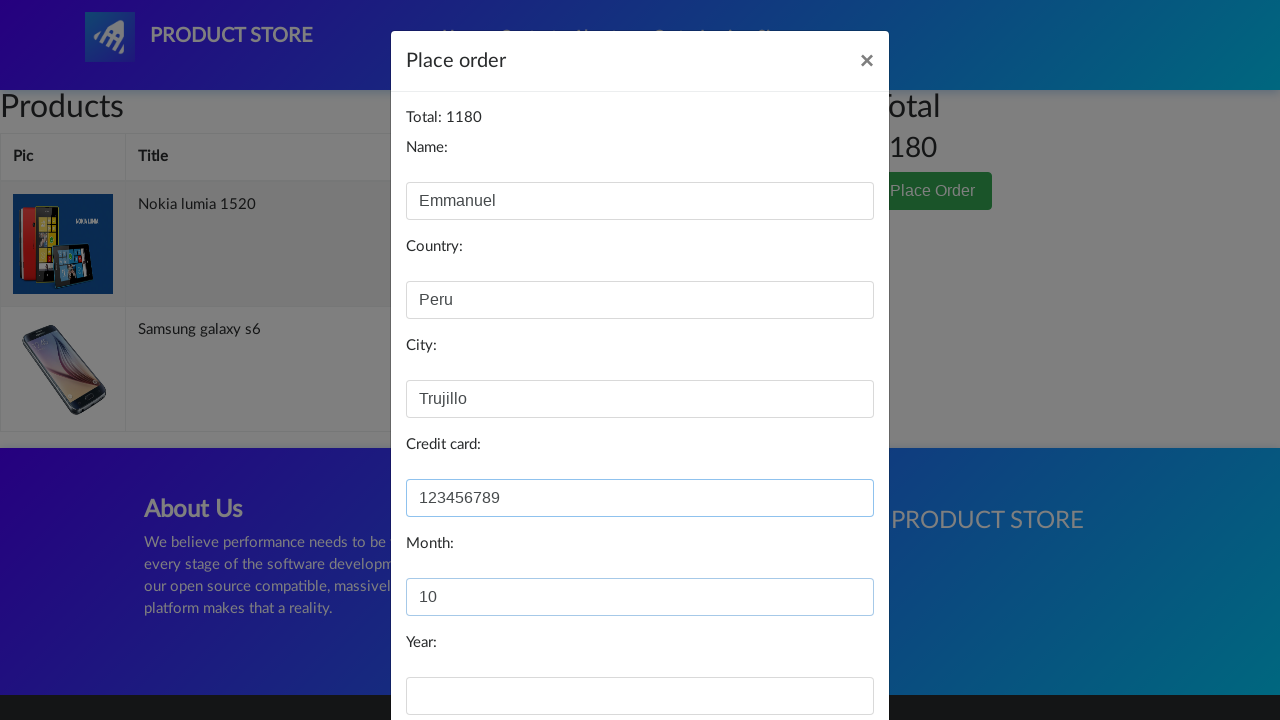

Filled year field with '2028' on #year
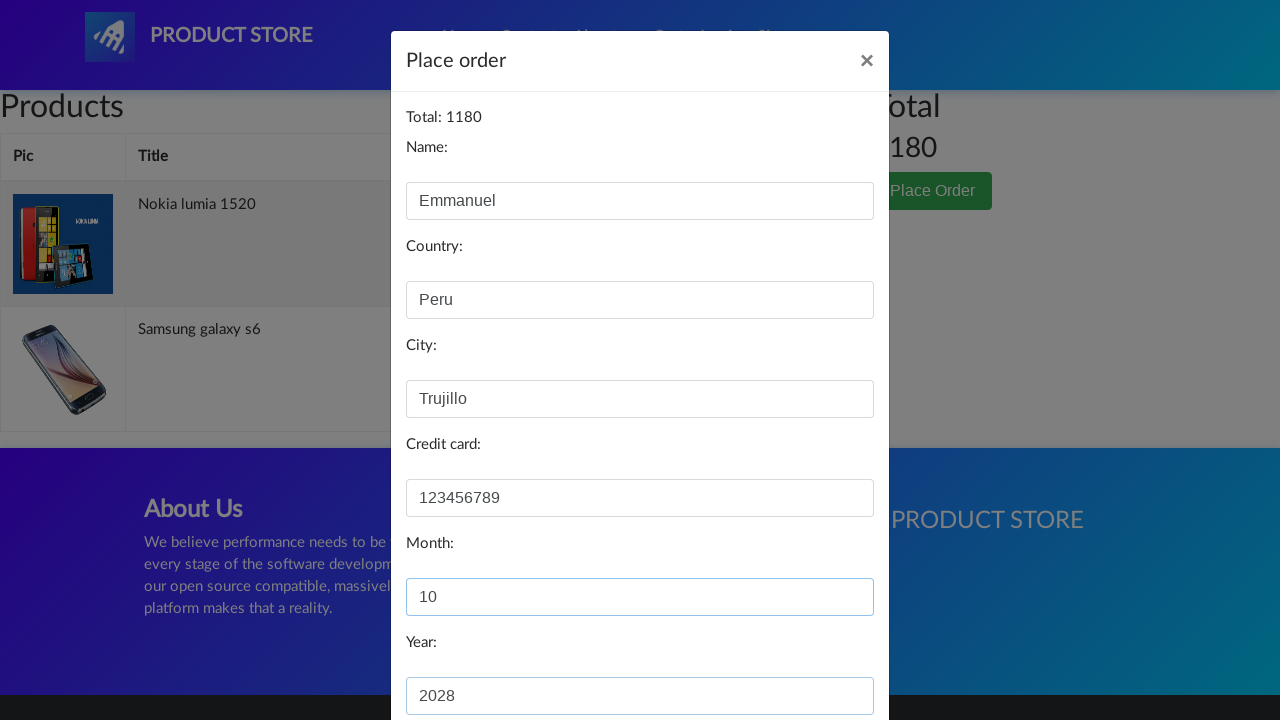

Clicked Purchase button to complete the transaction at (823, 655) on xpath=//*[contains(text(),'Purchase')]
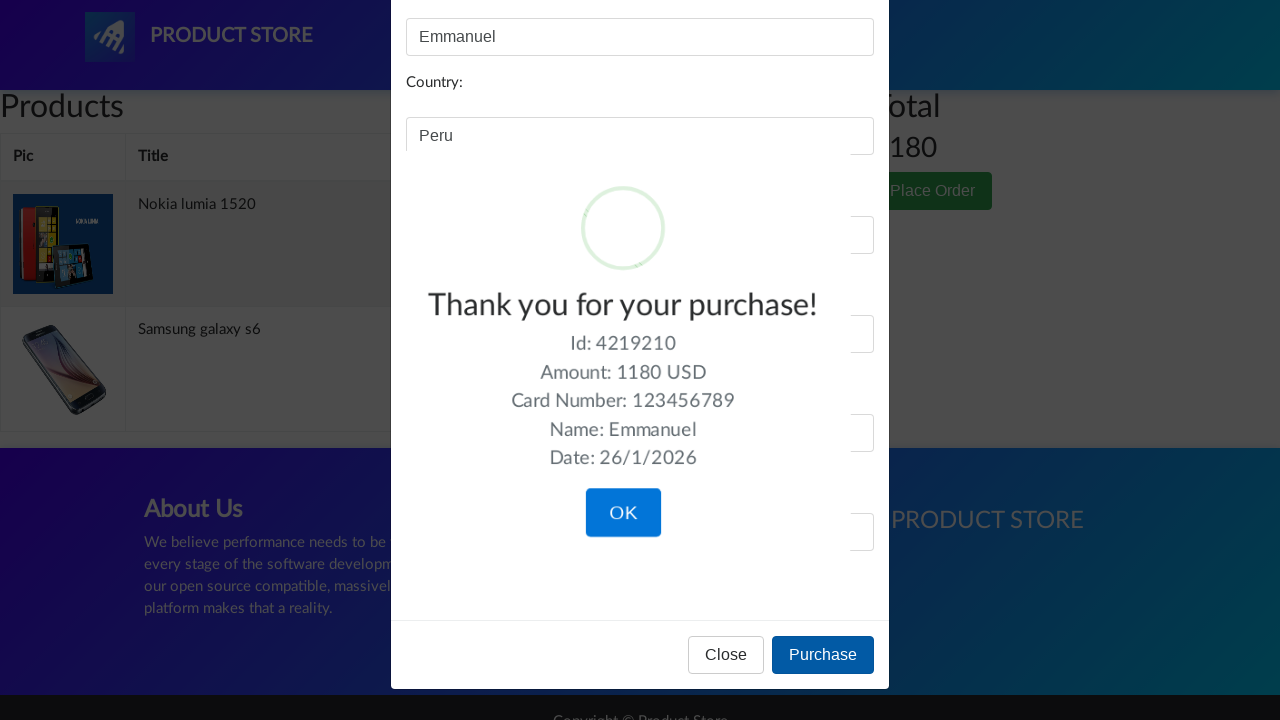

Purchase confirmation dialog appeared with OK button visible
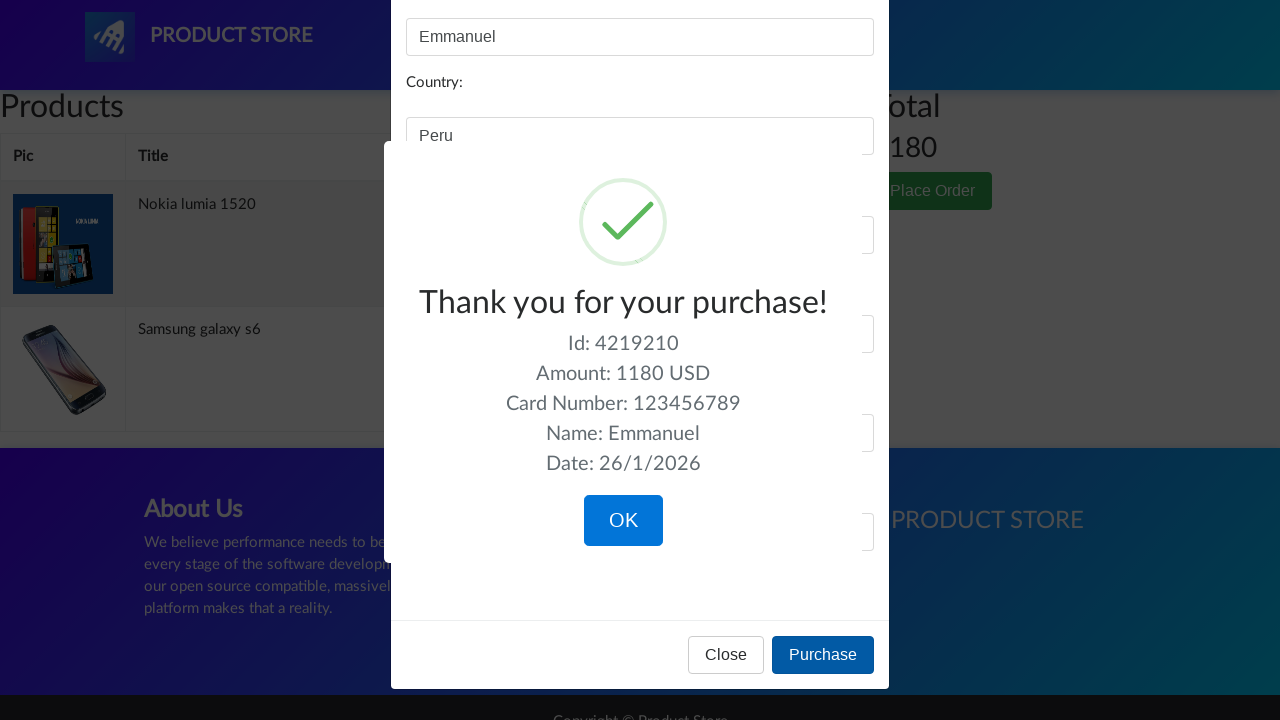

Clicked OK button to dismiss purchase confirmation at (623, 521) on xpath=//*[contains(text(),'OK')]
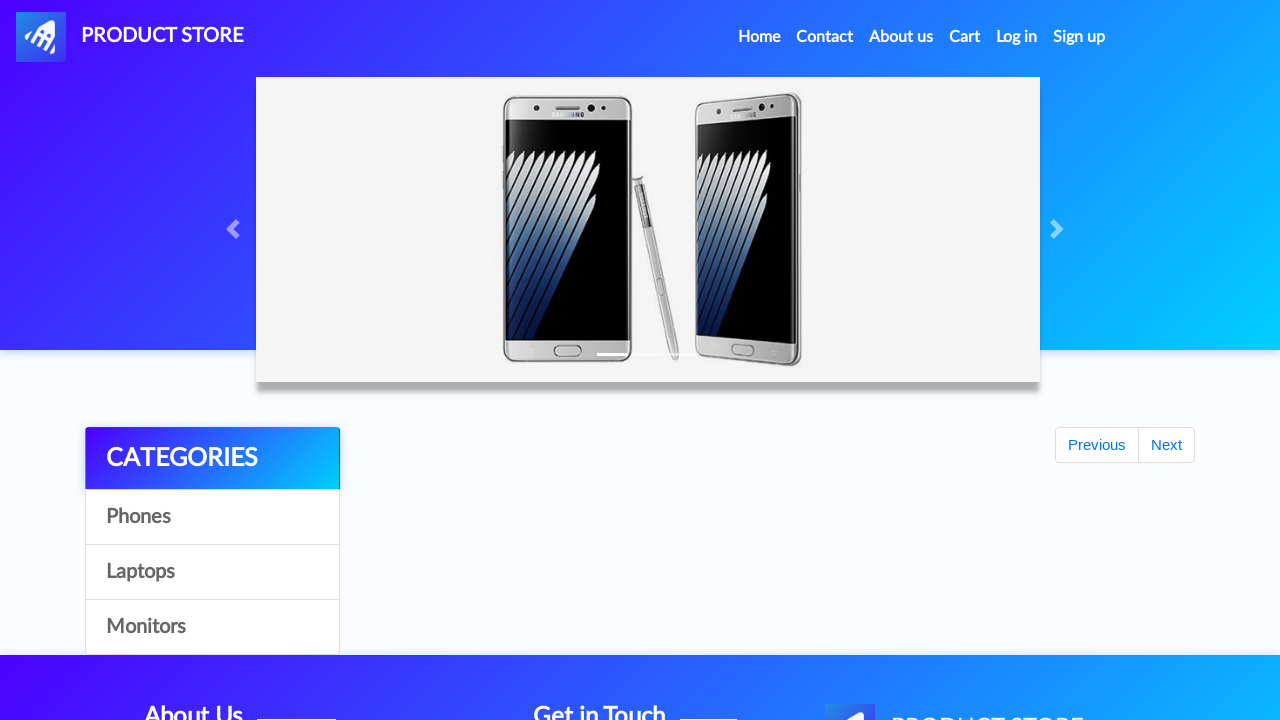

Returned to home page after successful purchase
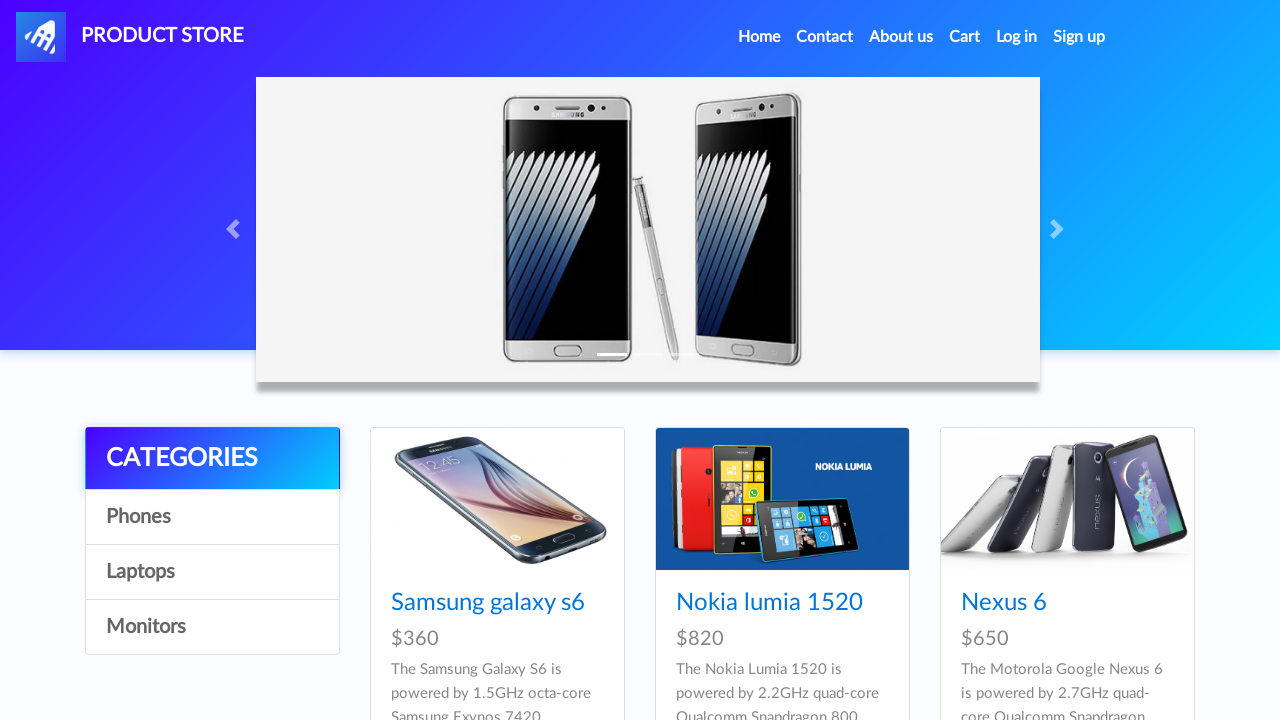

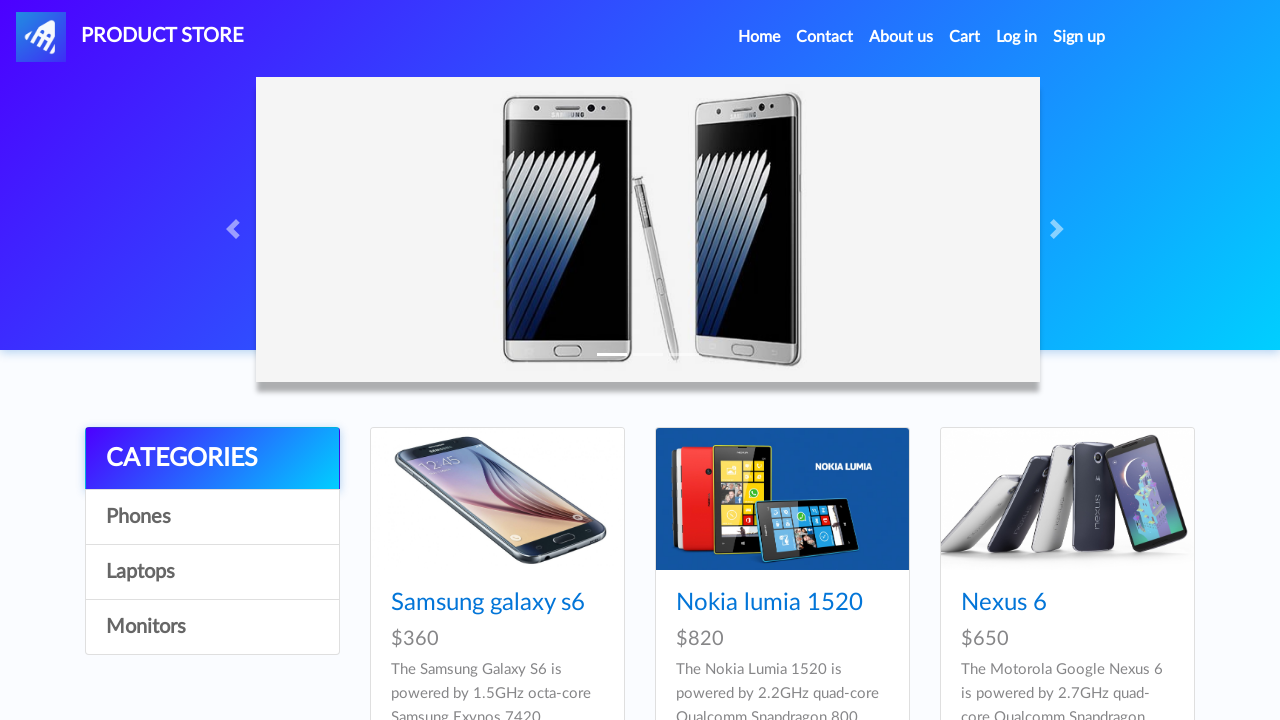